Tests file download functionality by clicking on a download link

Starting URL: https://the-internet.herokuapp.com/download

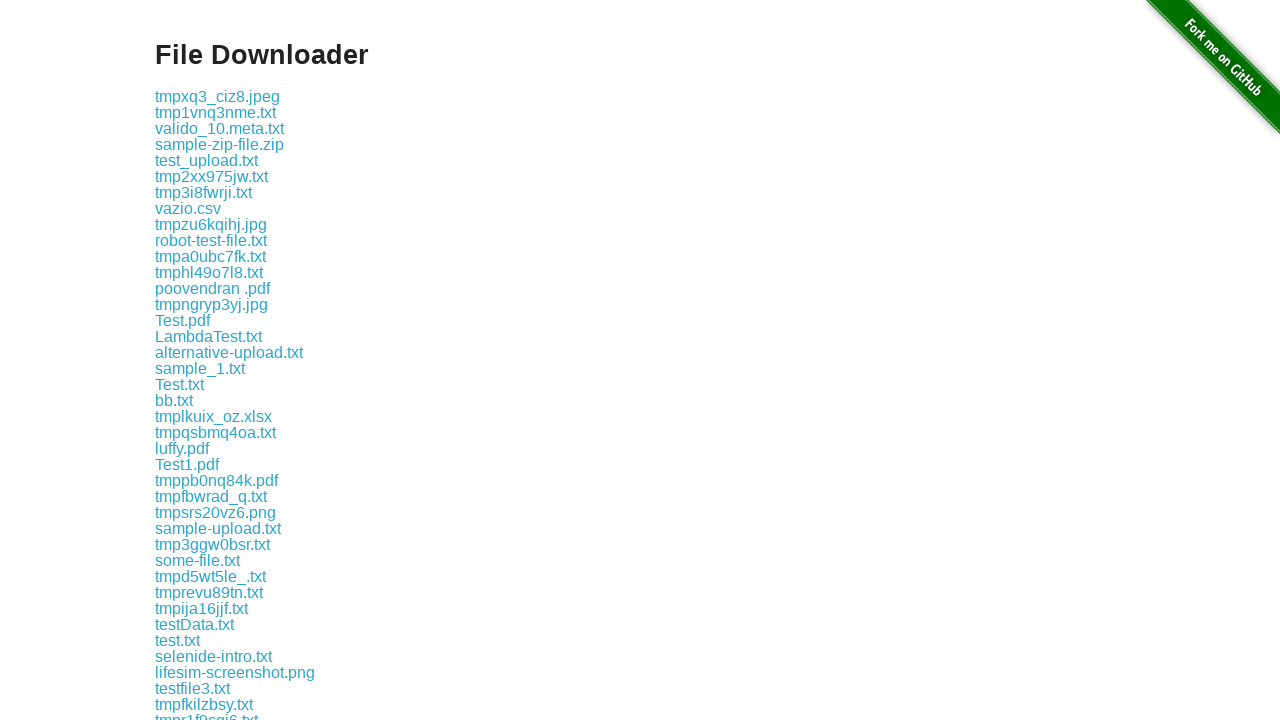

Clicked on SomeFile.txt download link at (200, 360) on text=SomeFile.txt
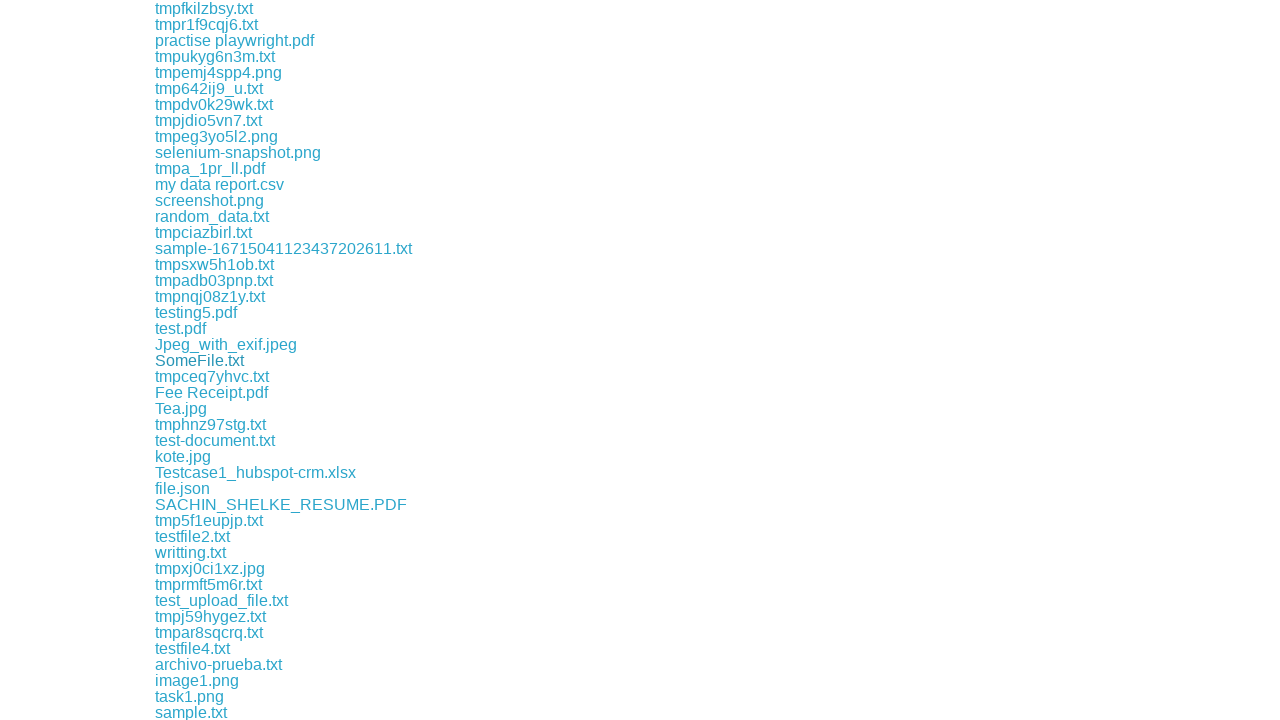

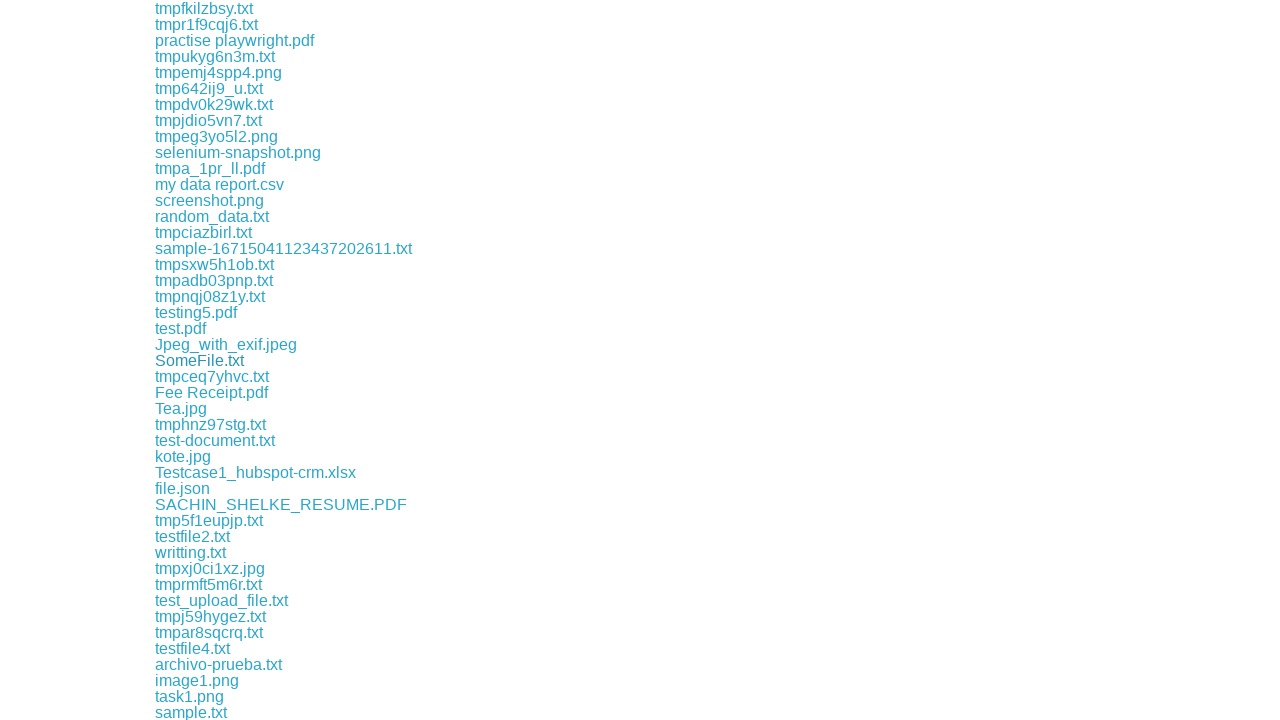